Tests timed JavaScript alert by clicking a button that triggers an alert after a delay and accepting it

Starting URL: https://demoqa.com/alerts

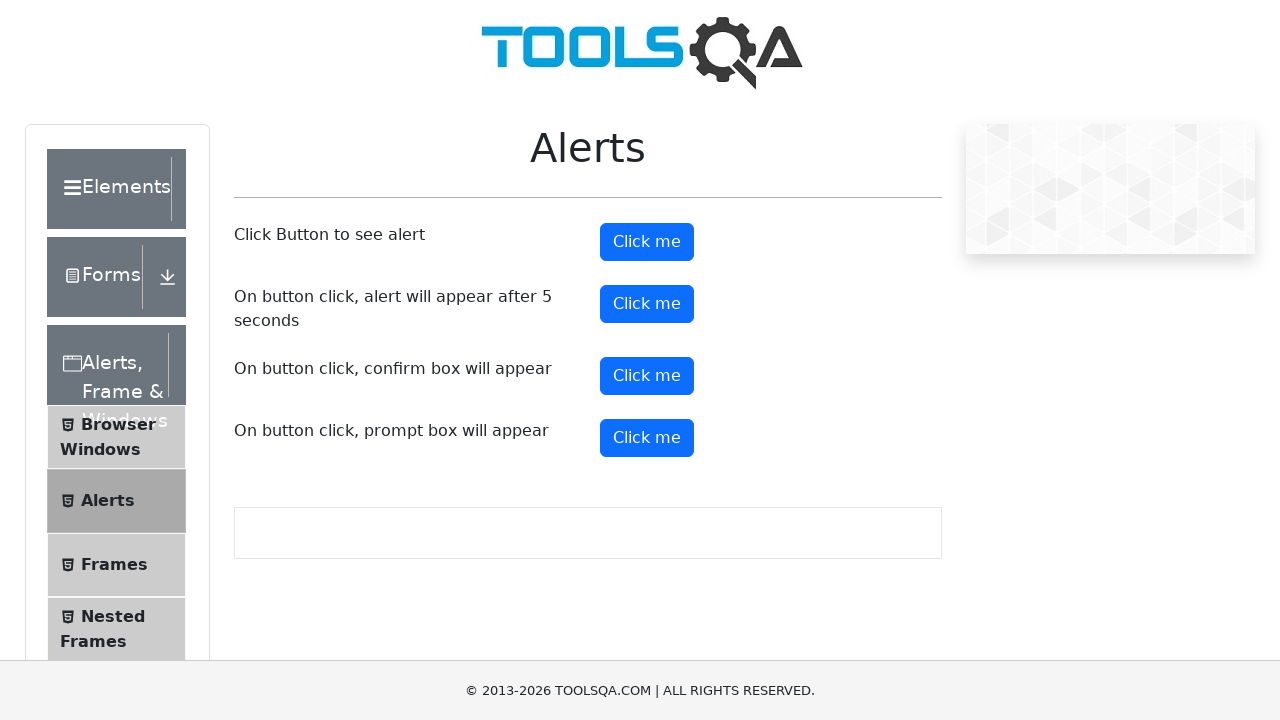

Set up dialog handler to automatically accept alerts
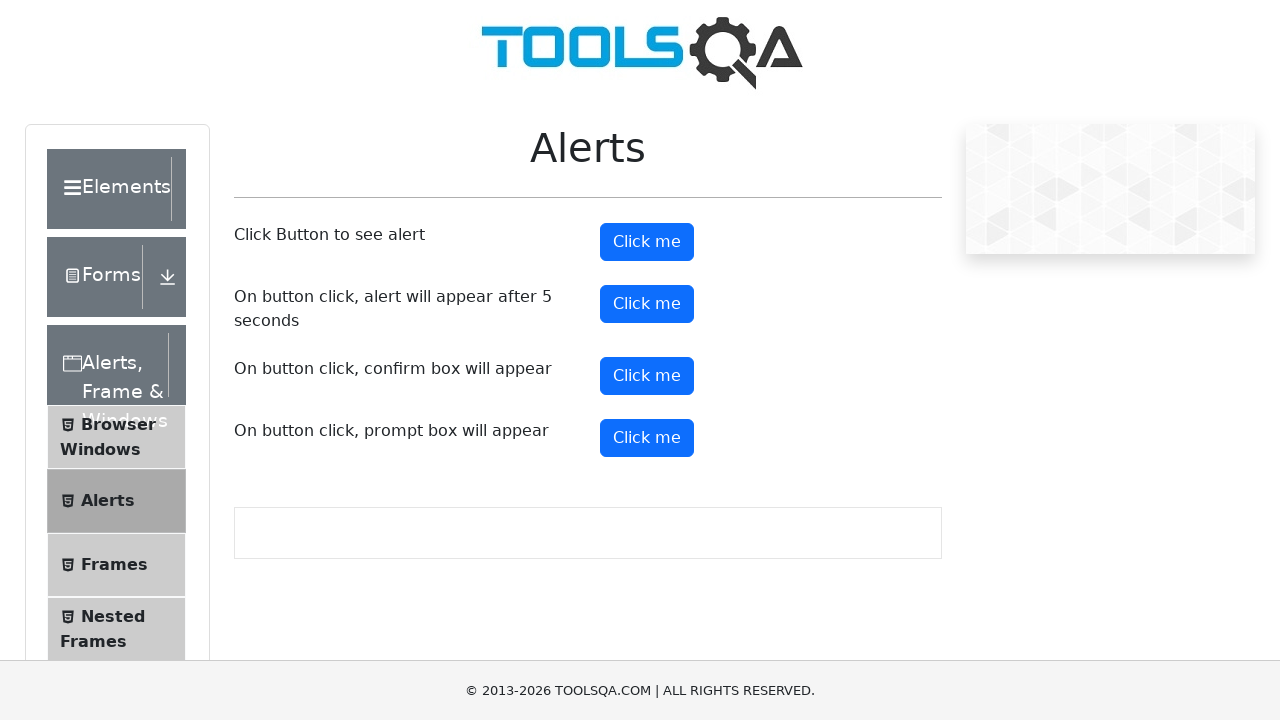

Clicked the timer alert button at (647, 304) on #timerAlertButton
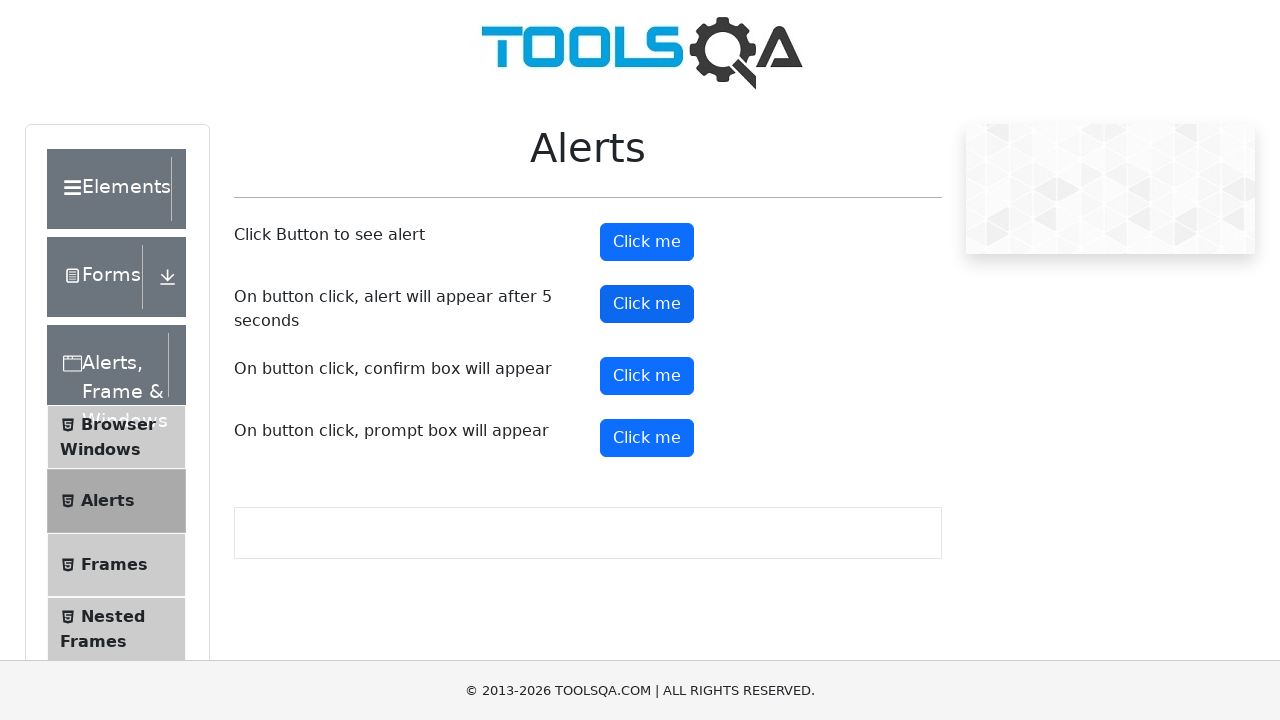

Waited 6 seconds for timed alert to appear and be accepted
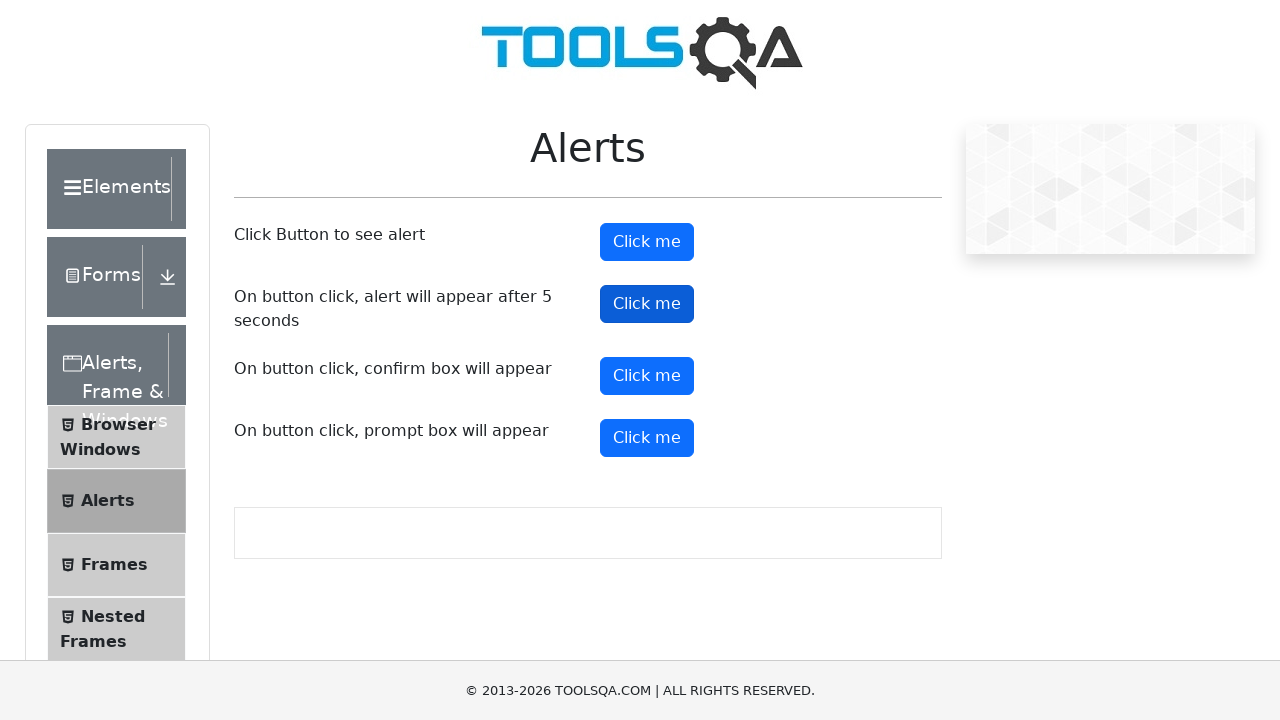

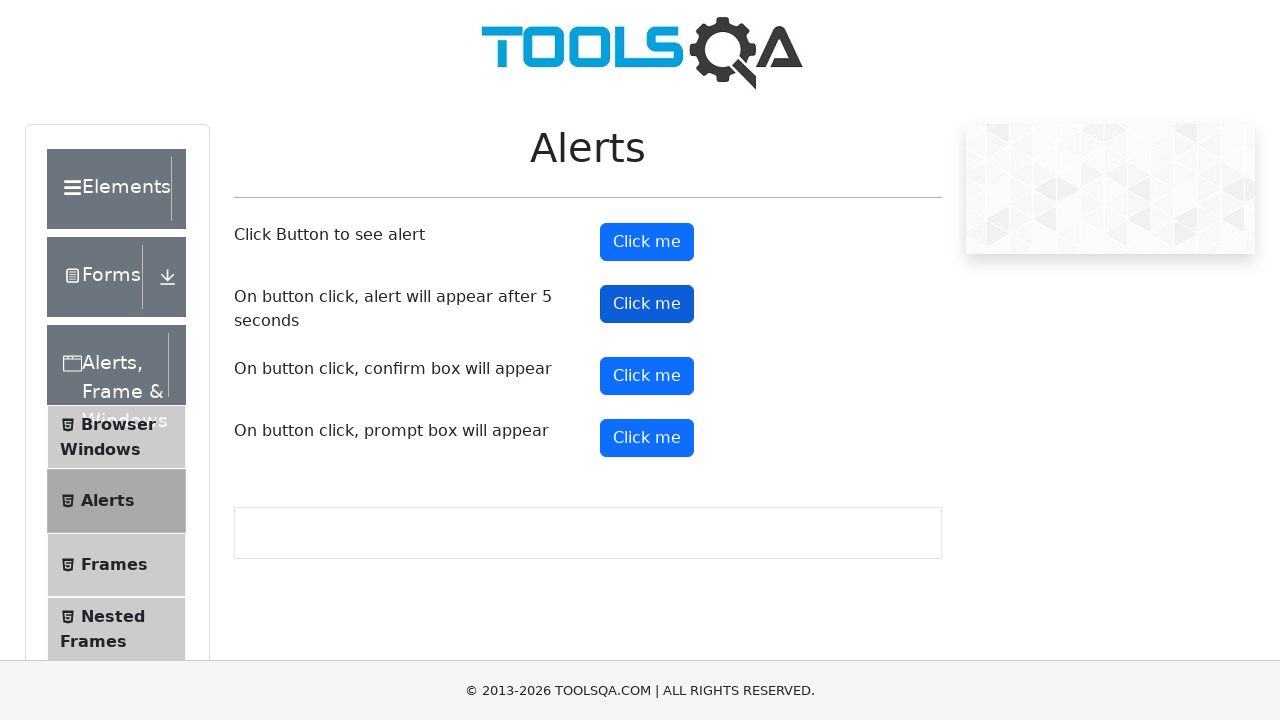